Tests an e-commerce flow by adding multiple vegetables to cart, proceeding to checkout, and applying a promo code

Starting URL: https://rahulshettyacademy.com/seleniumPractise/

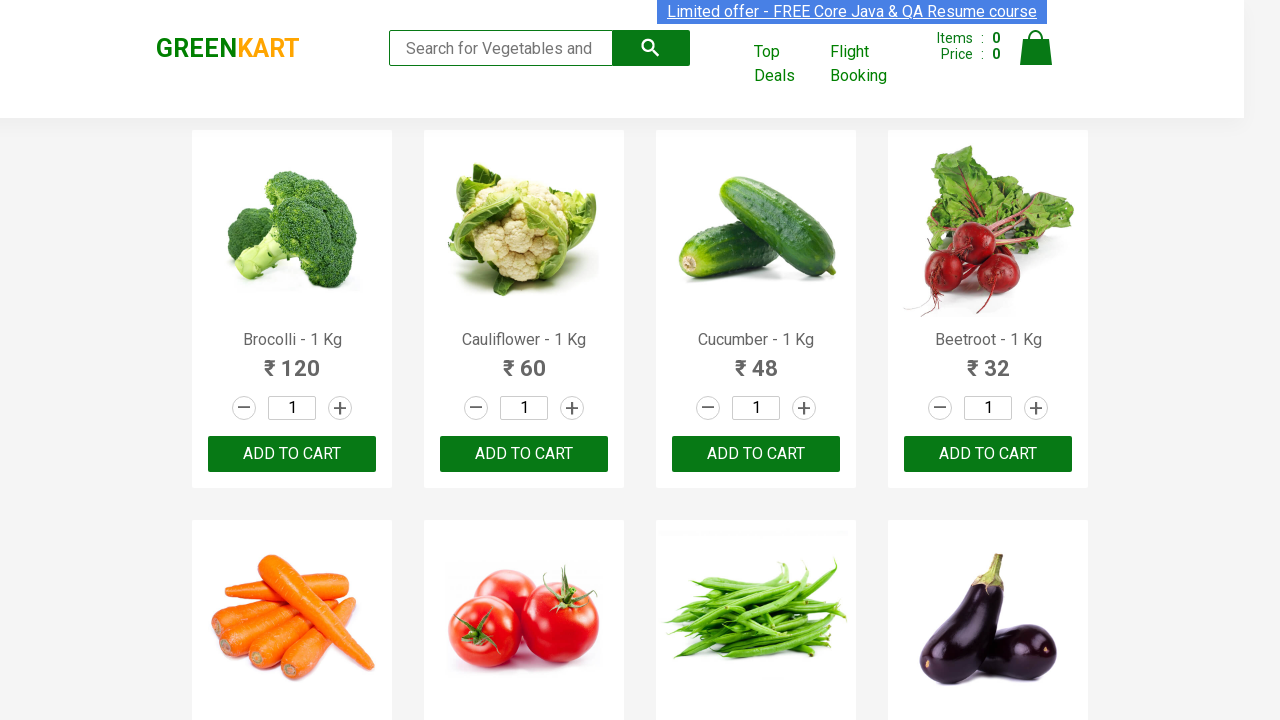

Retrieved all product names from the page
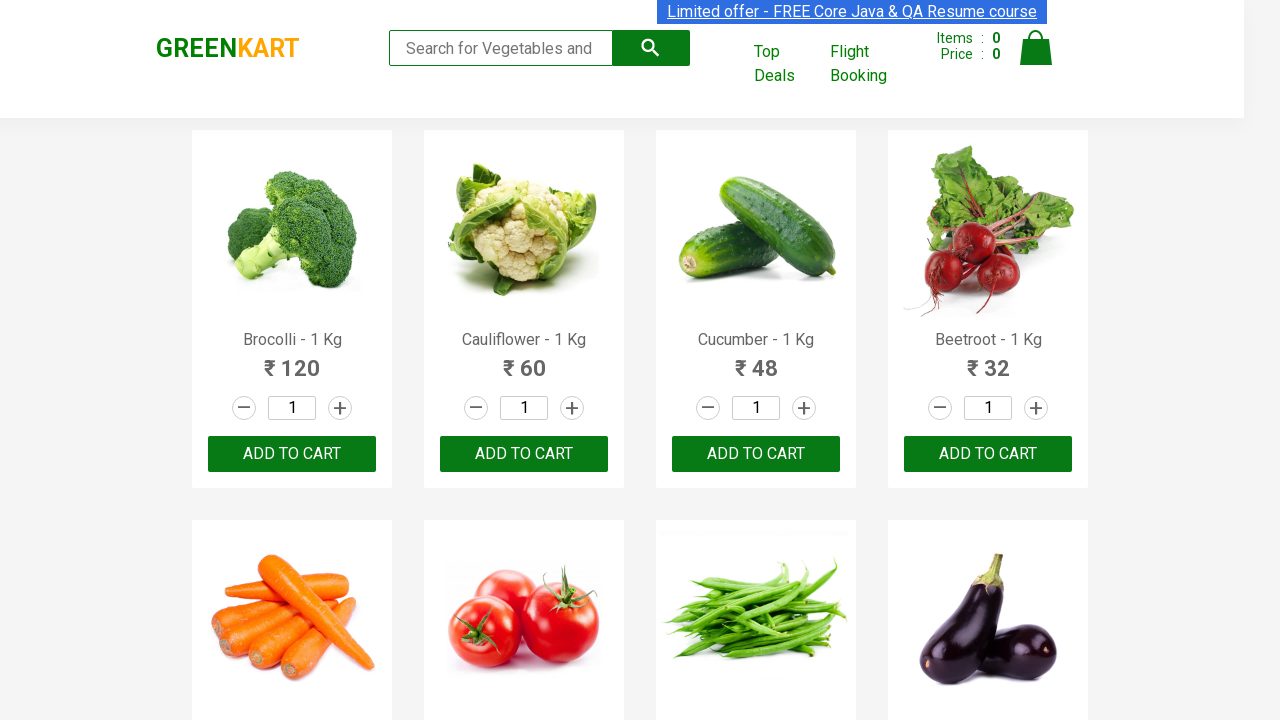

Added Brocolli to cart at (292, 454) on div.product-action >> nth=0
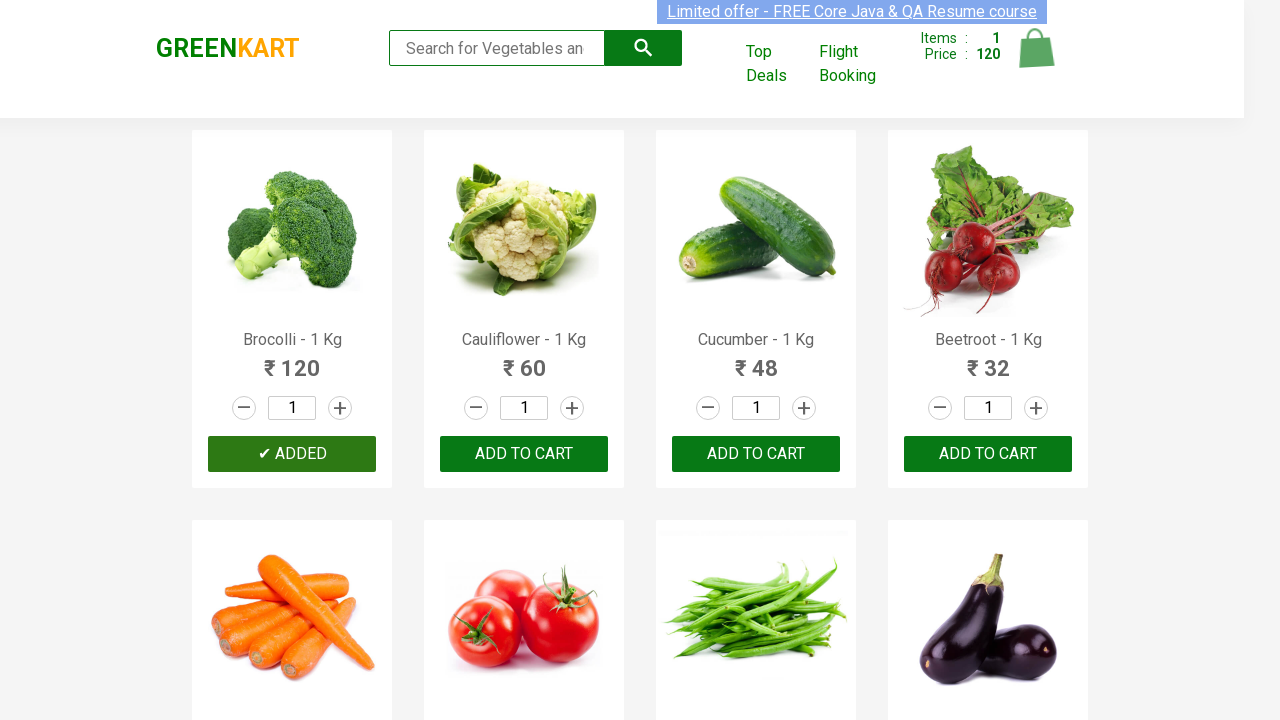

Added Cucumber to cart at (756, 454) on div.product-action >> nth=2
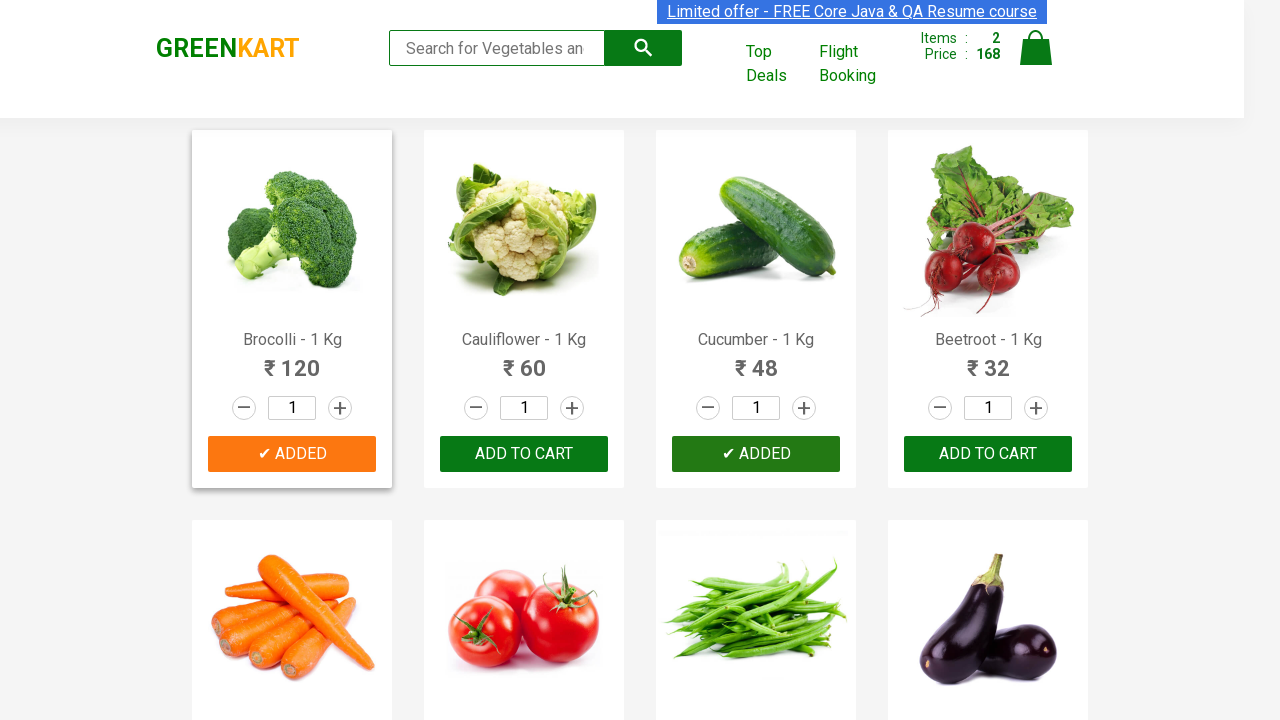

Added Beetroot to cart at (988, 454) on div.product-action >> nth=3
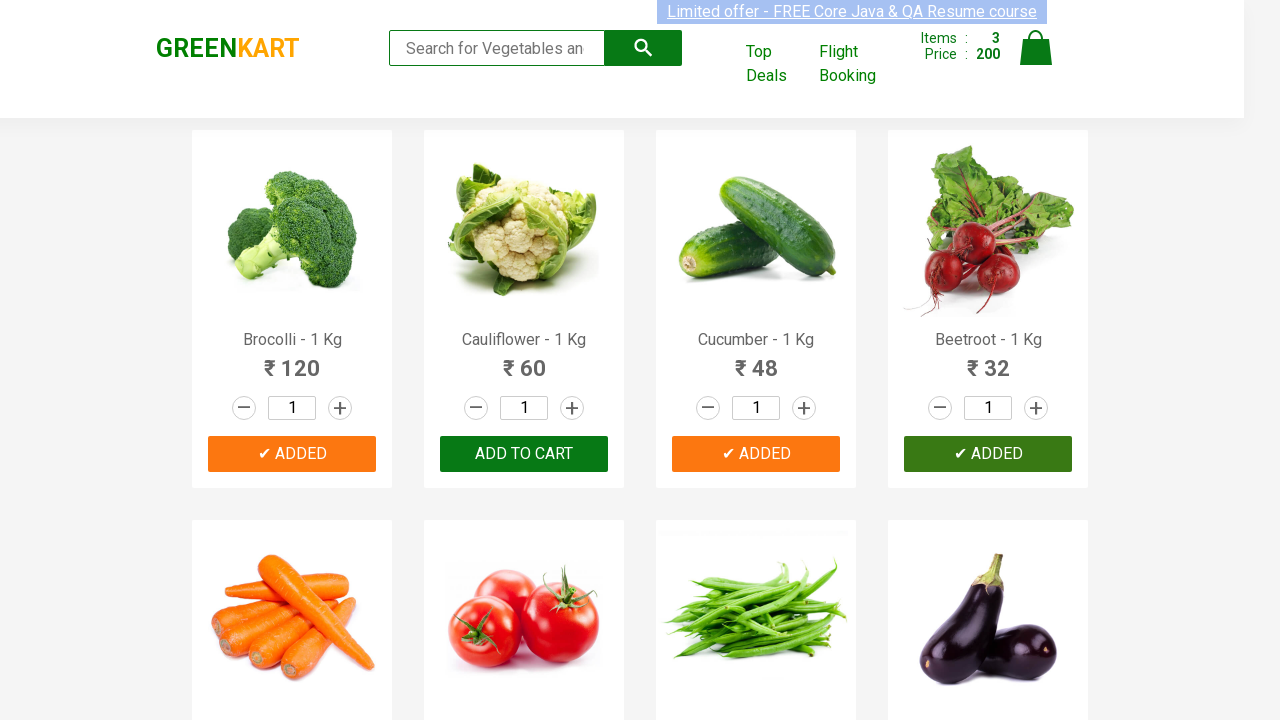

Clicked on cart icon to view cart at (1036, 48) on img[alt='Cart']
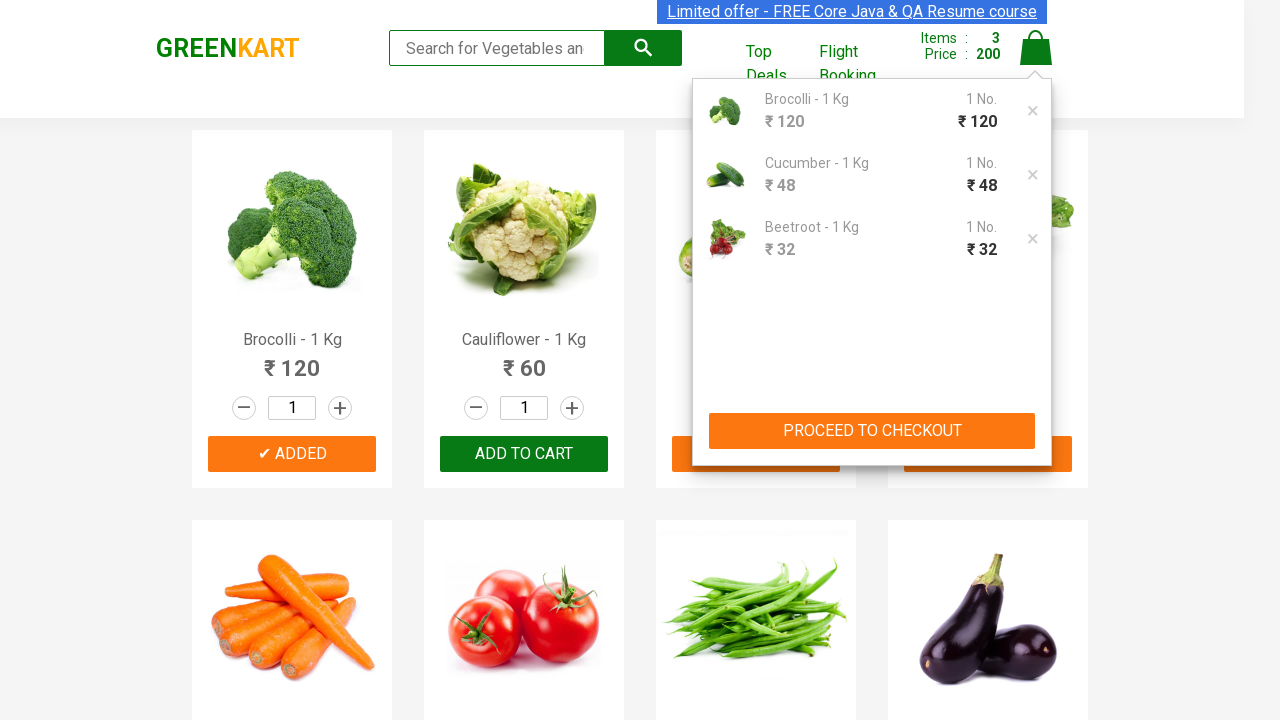

Clicked PROCEED TO CHECKOUT button at (872, 431) on xpath=//button[text()='PROCEED TO CHECKOUT']
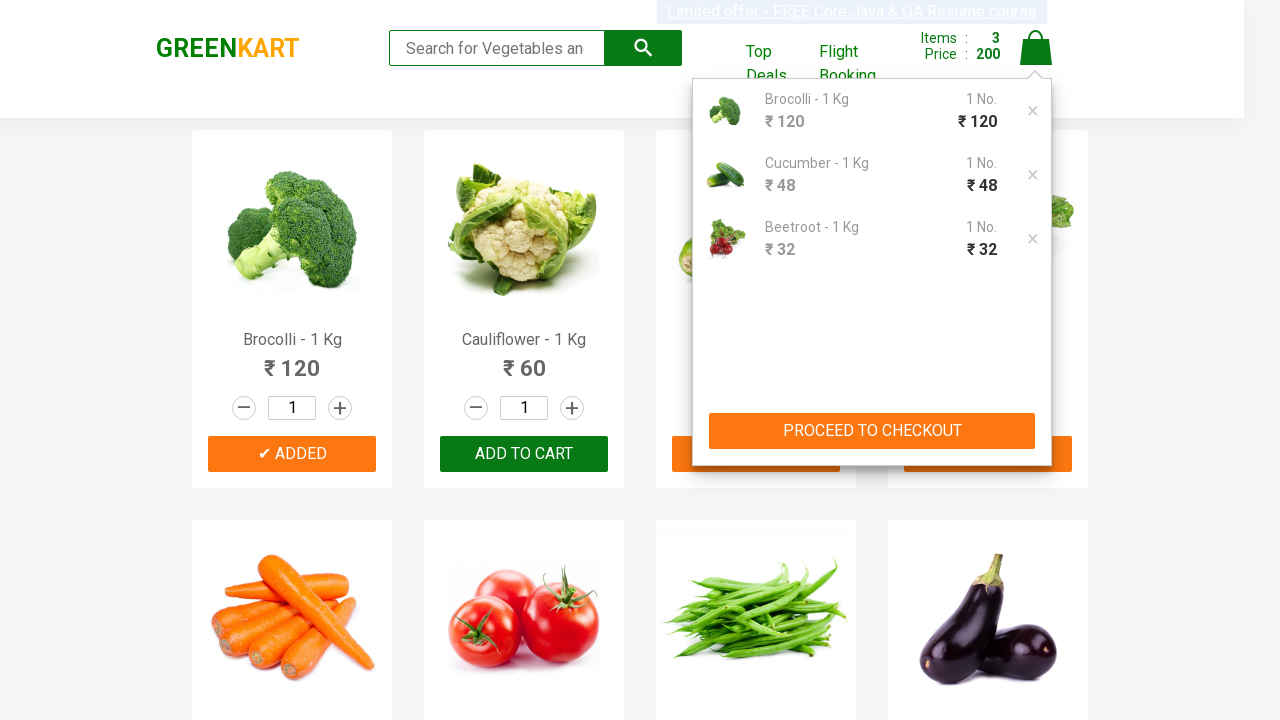

Entered promo code 'rahulshettyacademy' on //input[@class='promoCode']
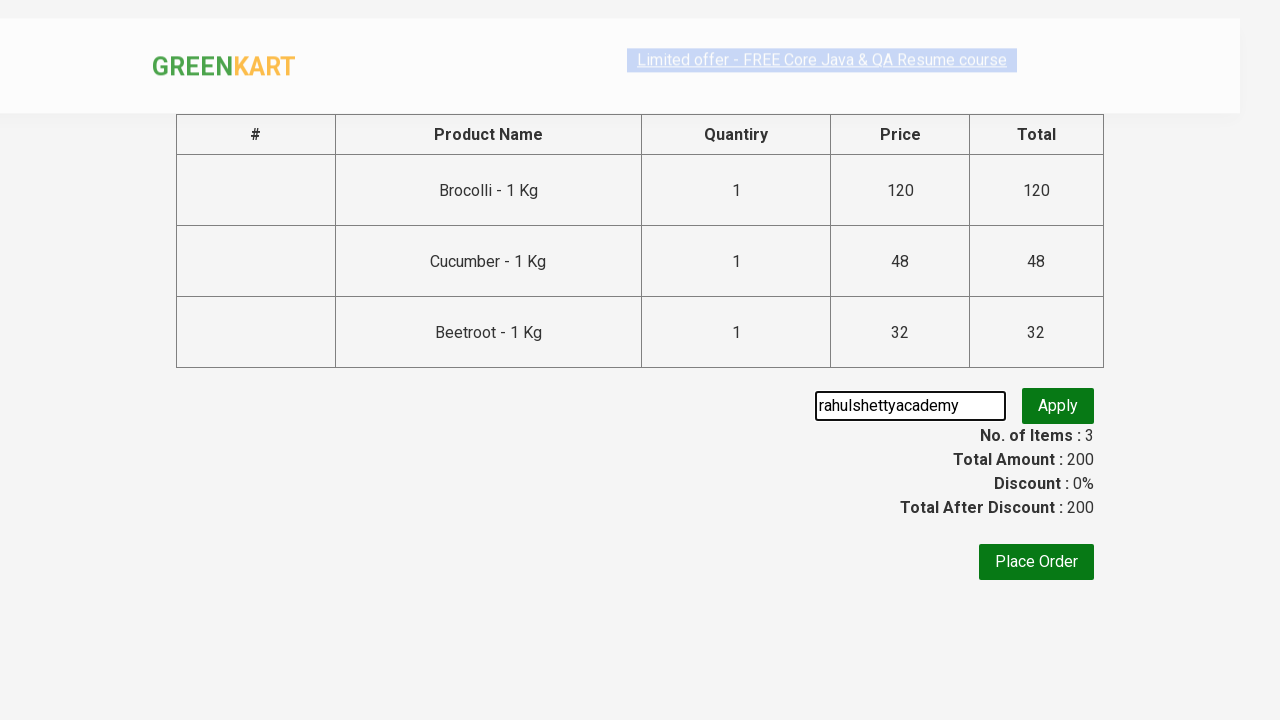

Clicked apply promo button at (1058, 406) on button.promoBtn
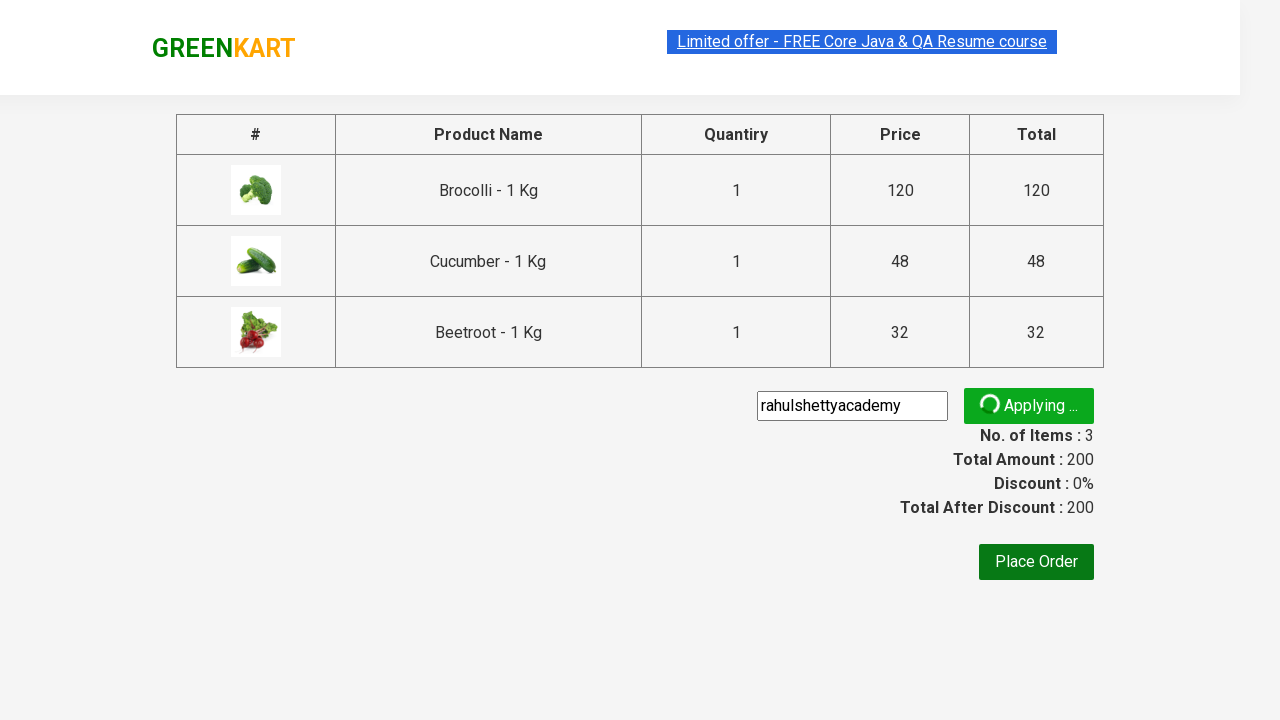

Promo info message became visible
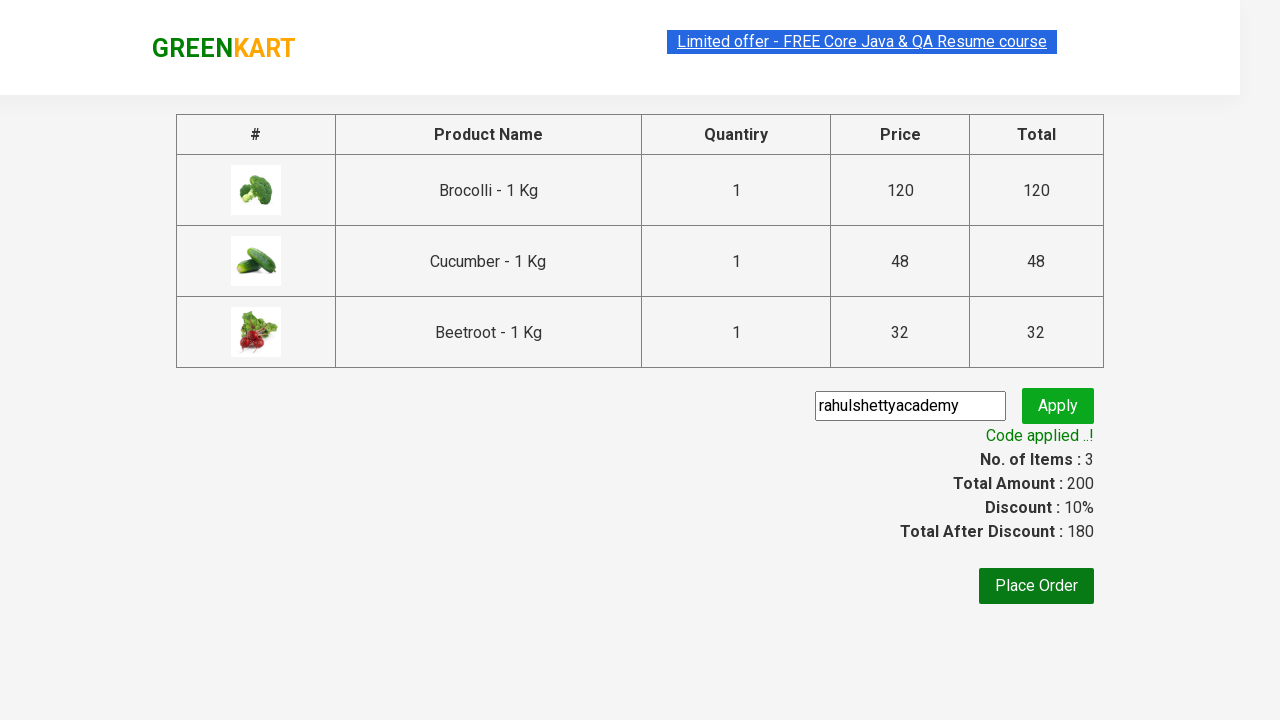

Retrieved promo message: Code applied ..!
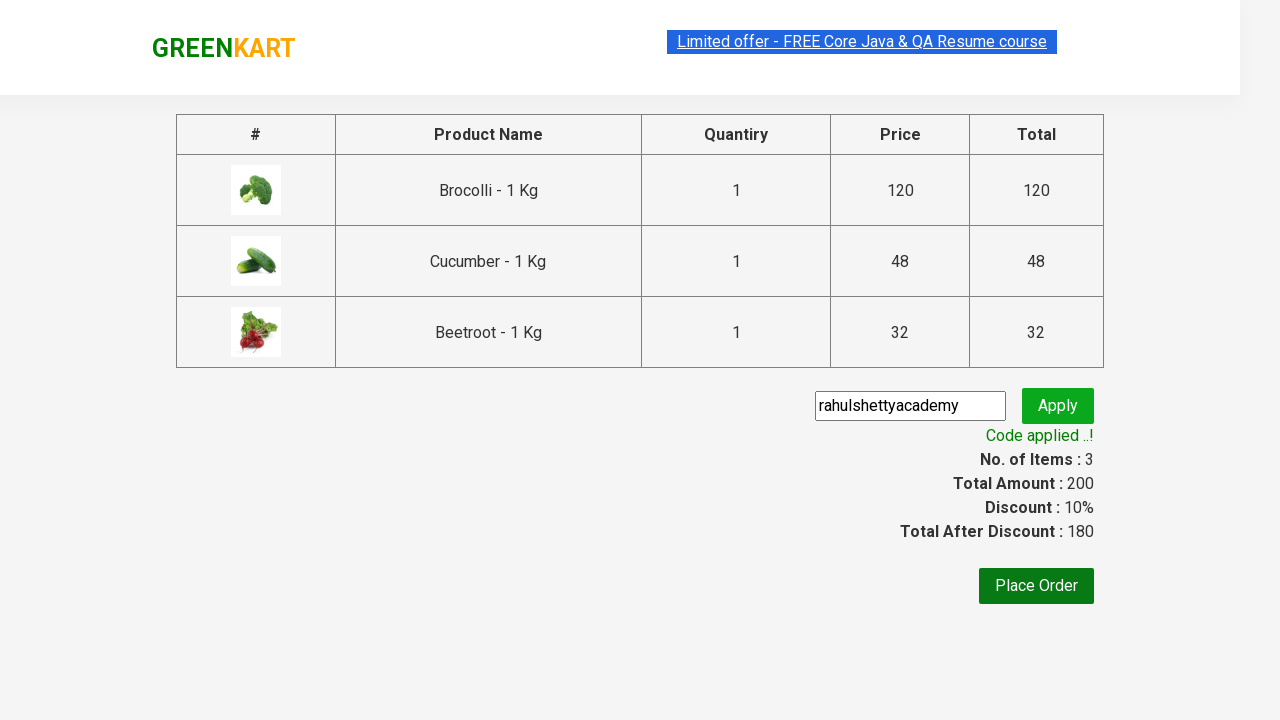

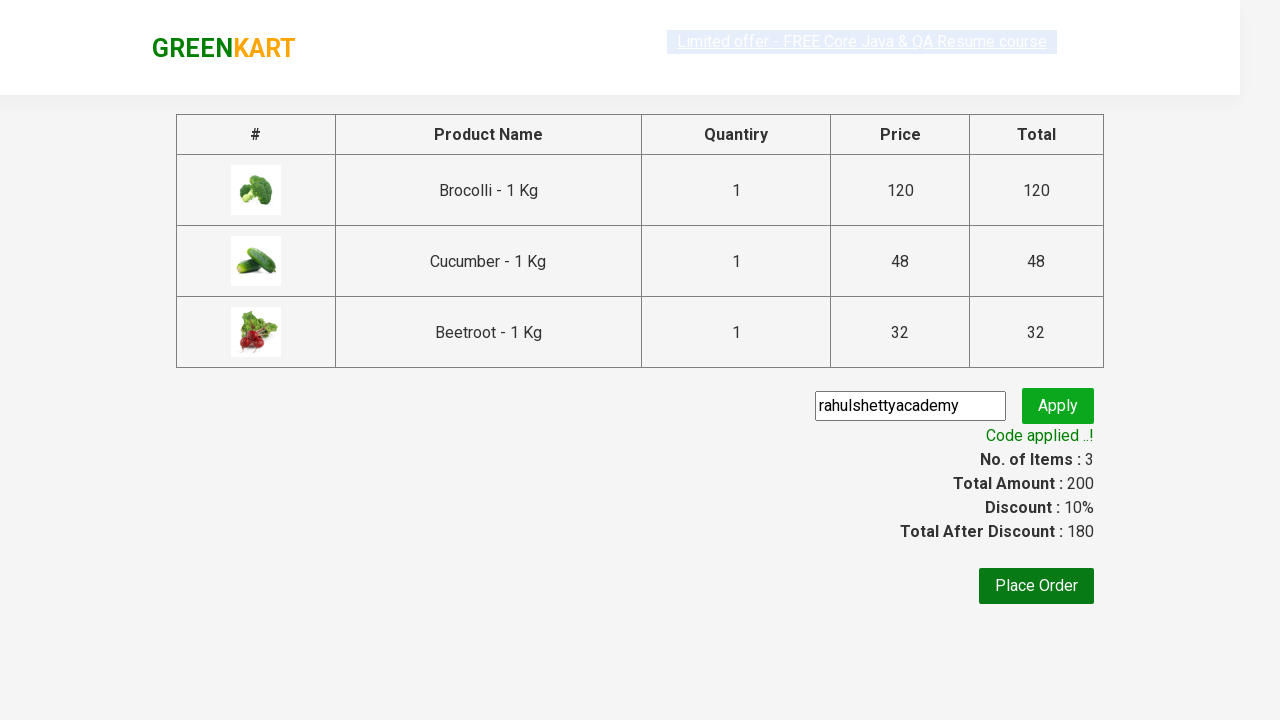